Tests JavaScript confirmation alert by clicking a button to trigger it, accepting the confirmation, and verifying the result message.

Starting URL: http://practice.cydeo.com/javascript_alerts

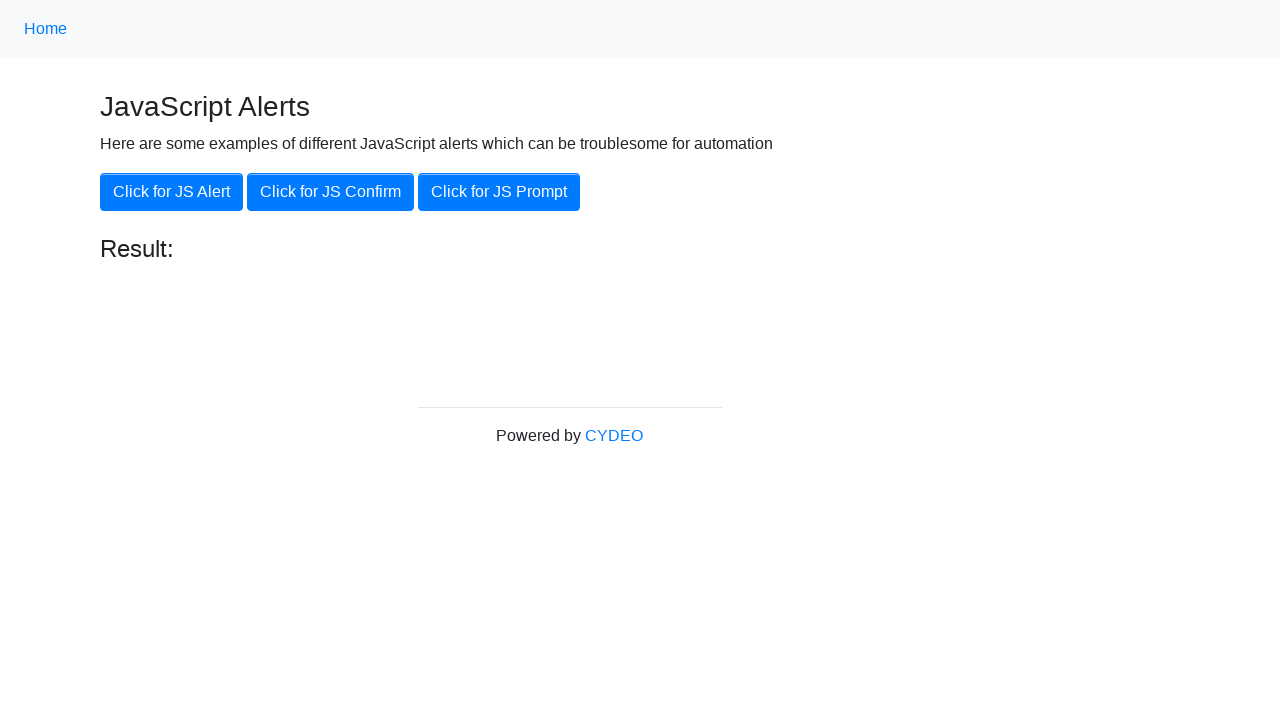

Set up dialog handler to accept confirmation alerts
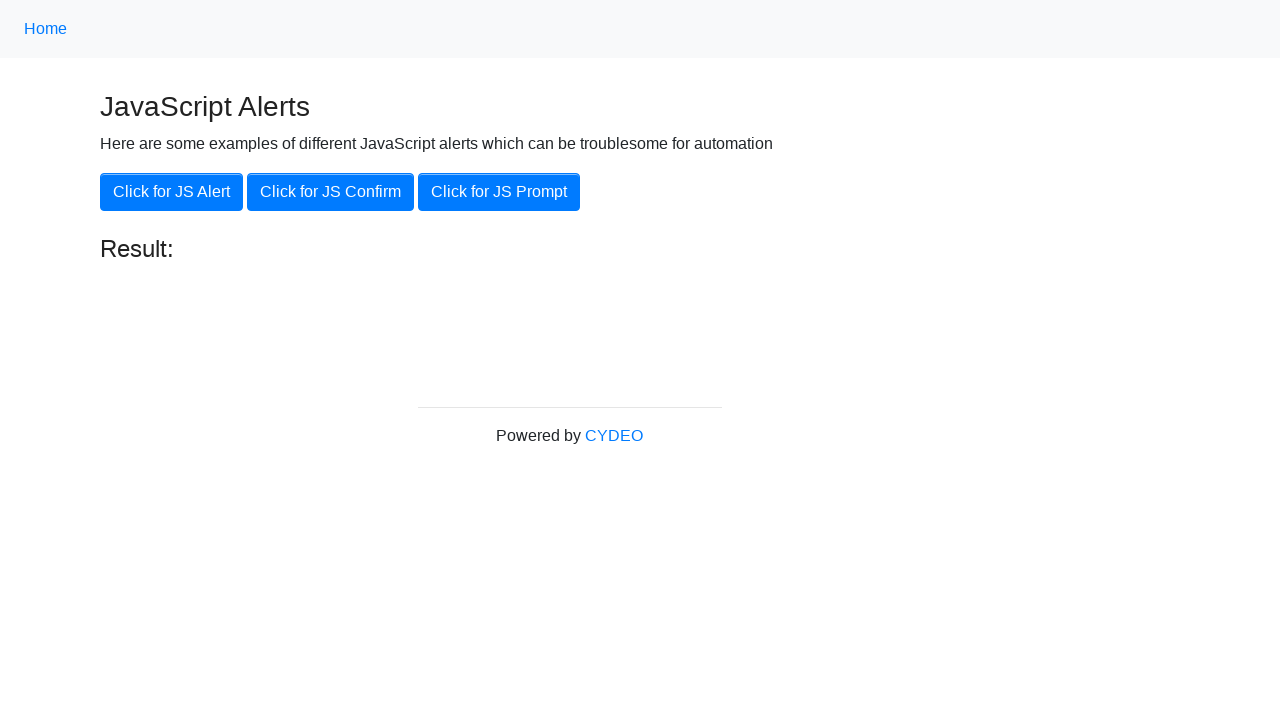

Clicked 'Click for JS Confirm' button to trigger confirmation alert at (330, 192) on xpath=//button[@onclick='jsConfirm()']
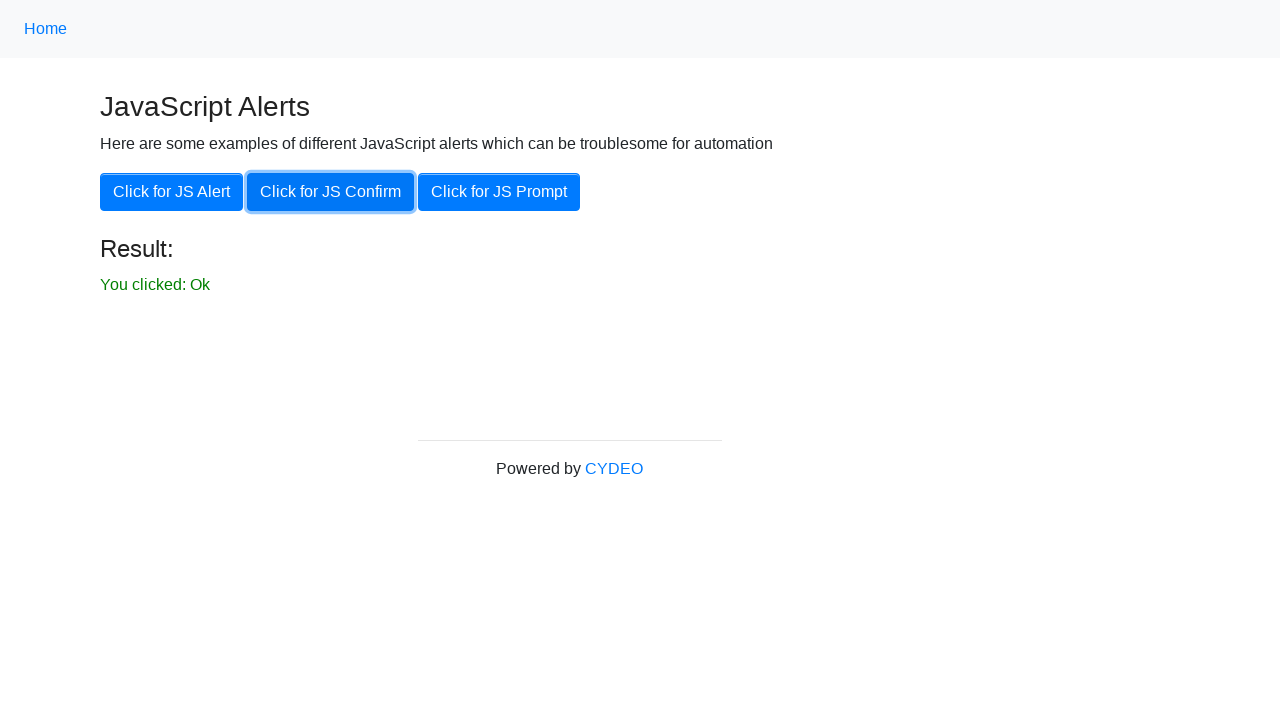

Located result message element
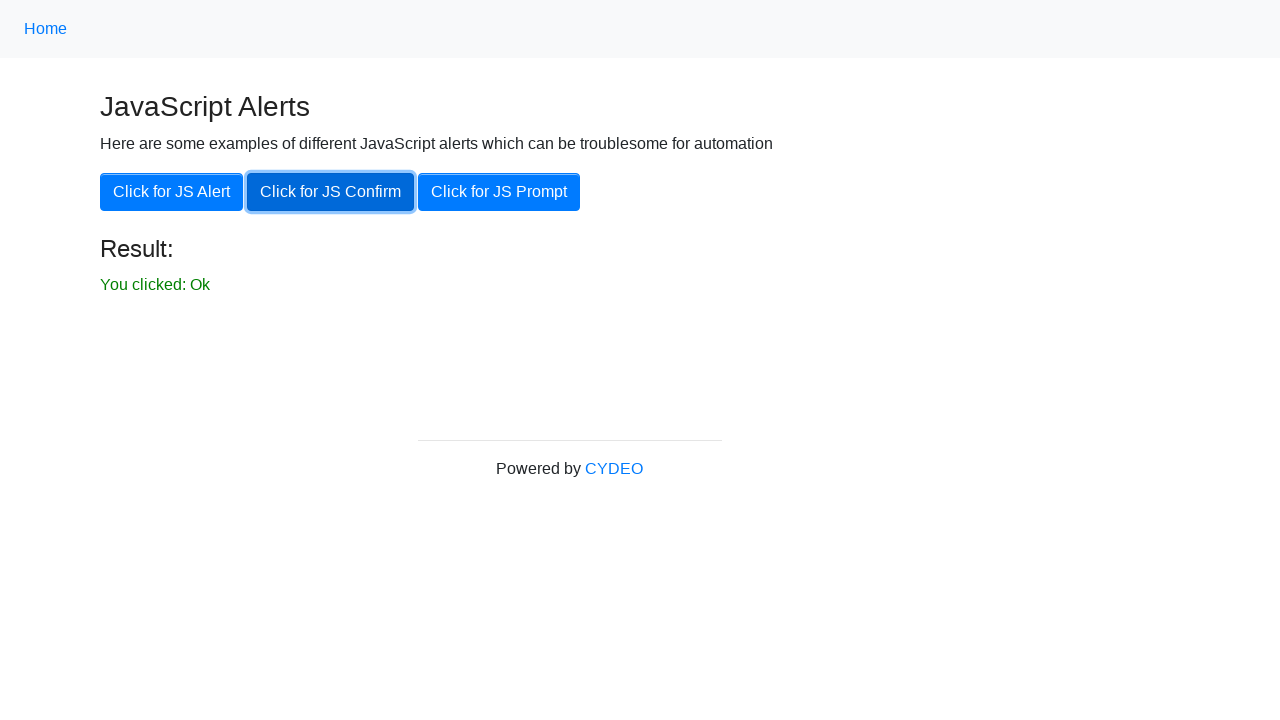

Waited for result message to become visible
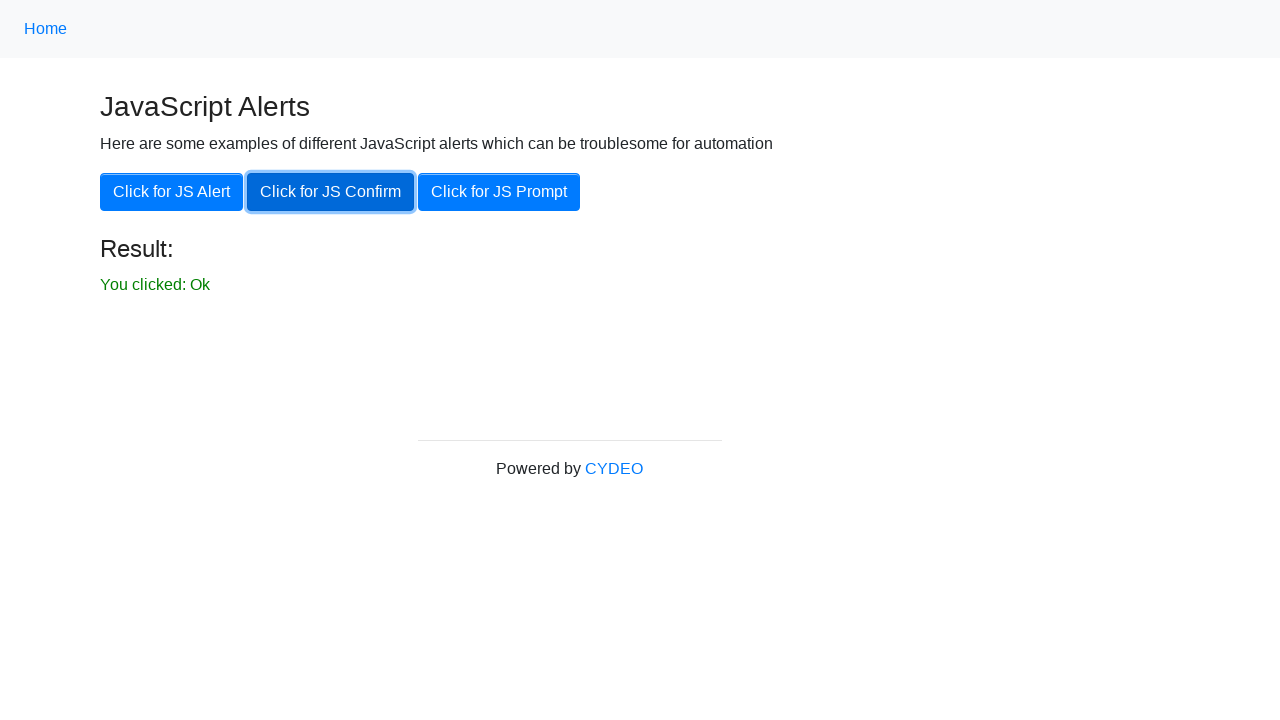

Verified result message displays 'You clicked: Ok'
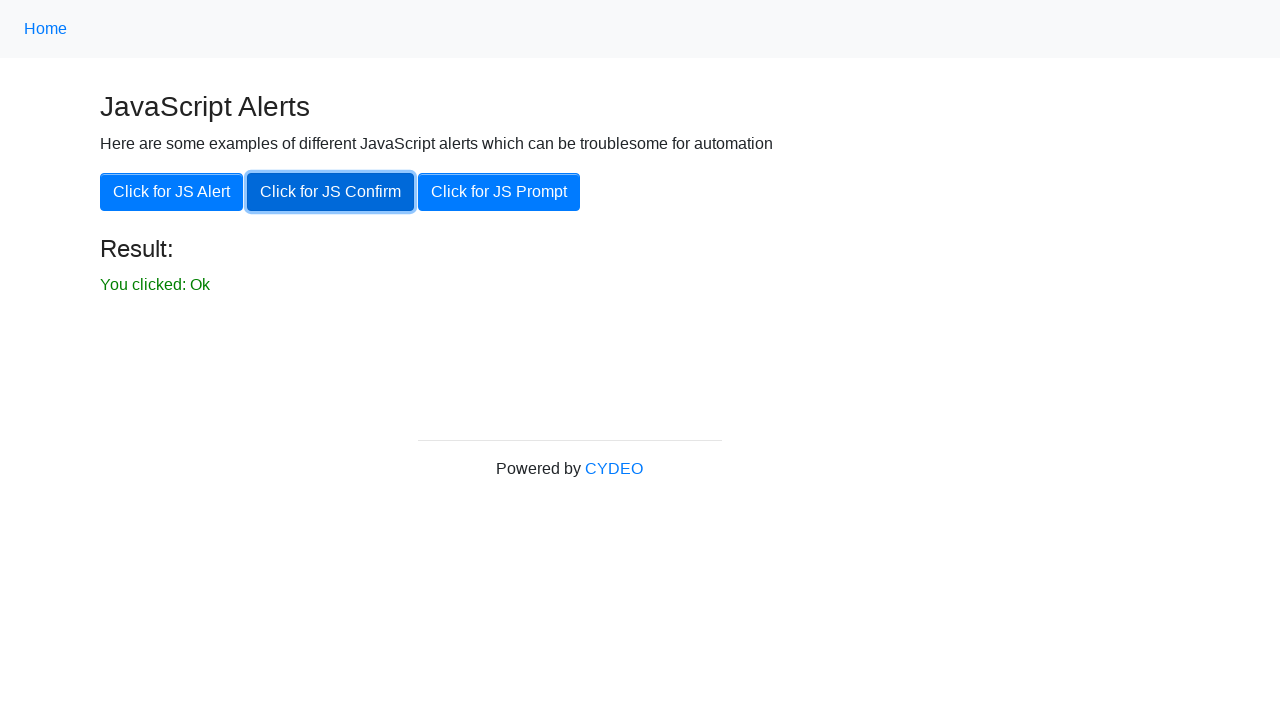

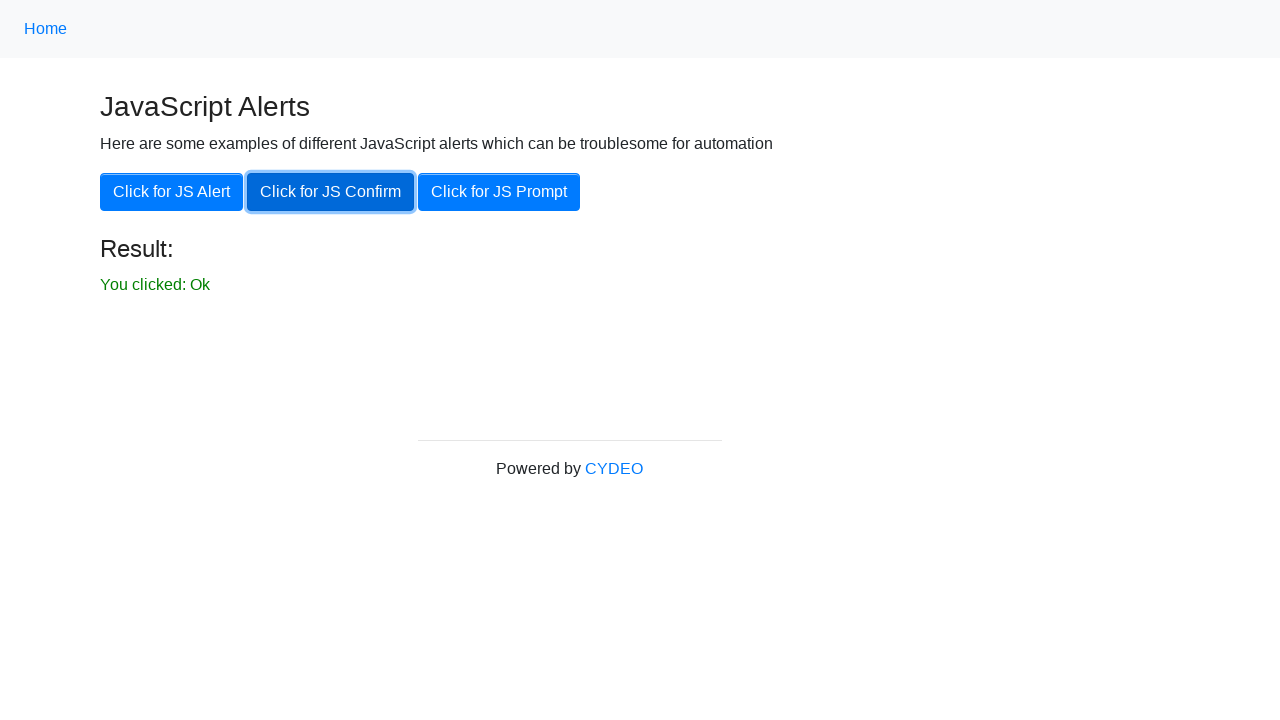